Tests confirm dialog handling by filling a name field and accepting the confirm dialog

Starting URL: https://rahulshettyacademy.com/AutomationPractice/

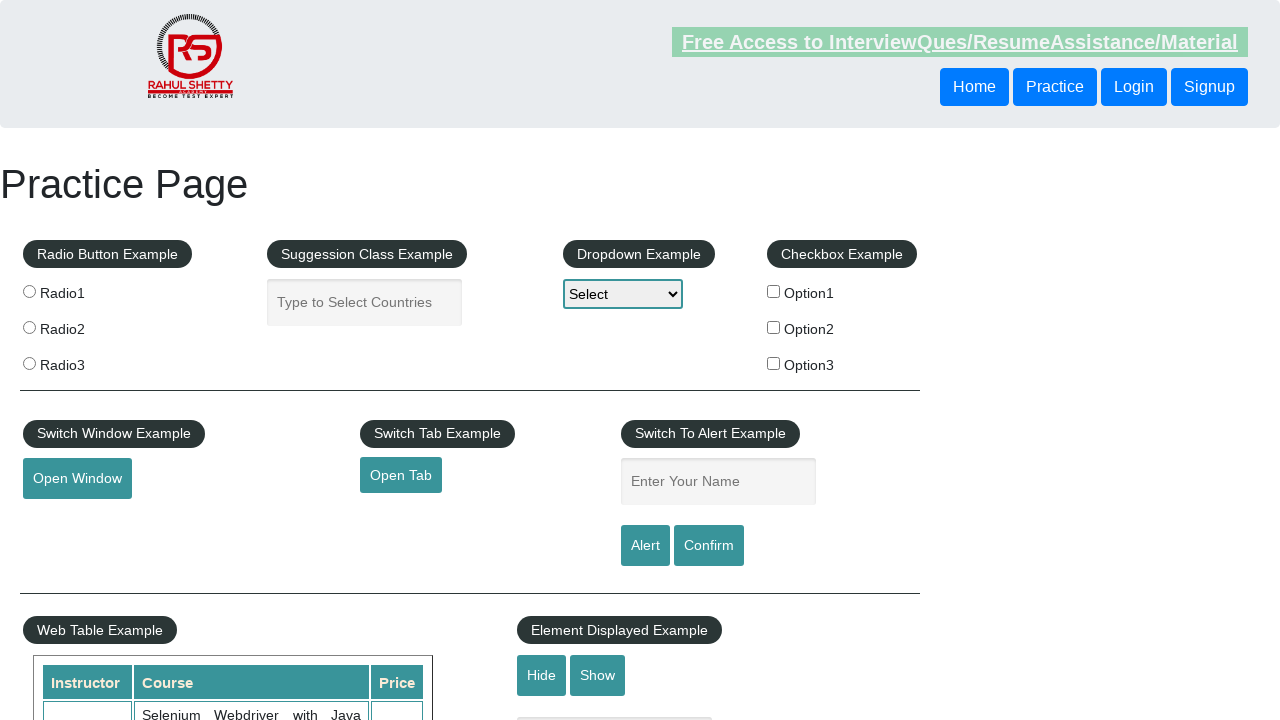

Filled name field with 'Jennifer Walsh' on #name
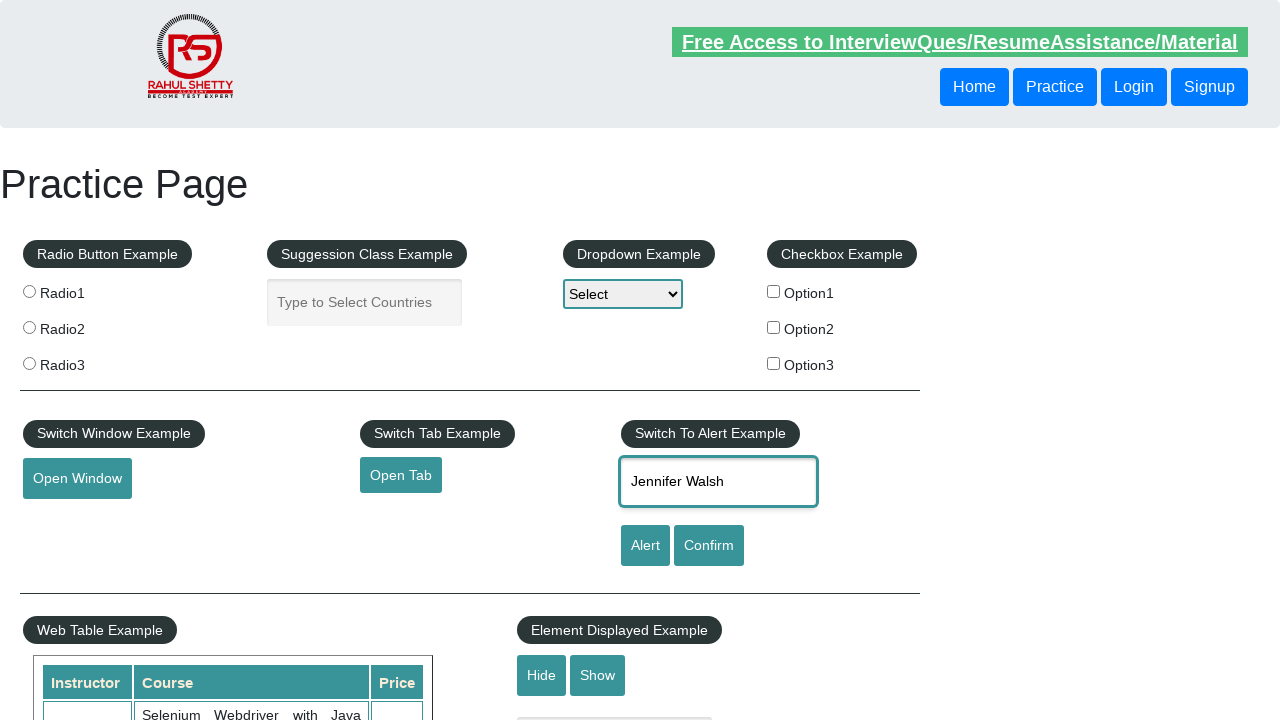

Registered dialog handler to accept confirm dialog
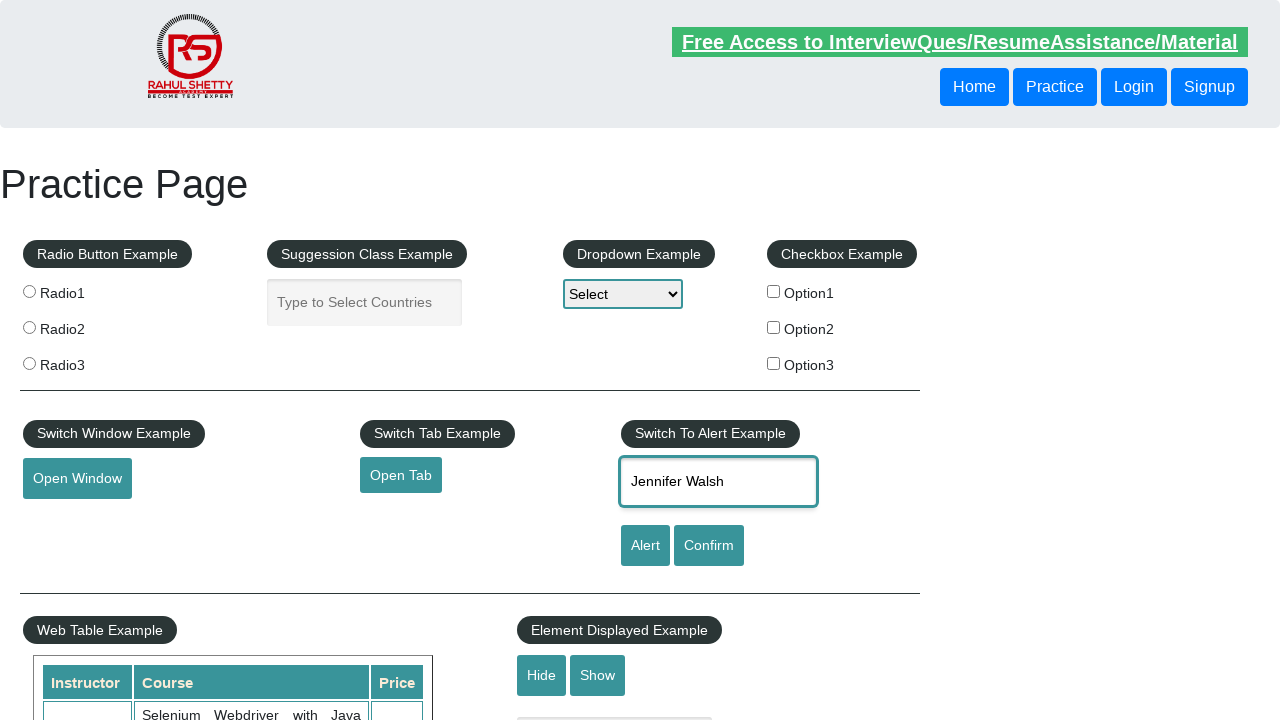

Clicked confirm button to trigger dialog at (709, 546) on #confirmbtn
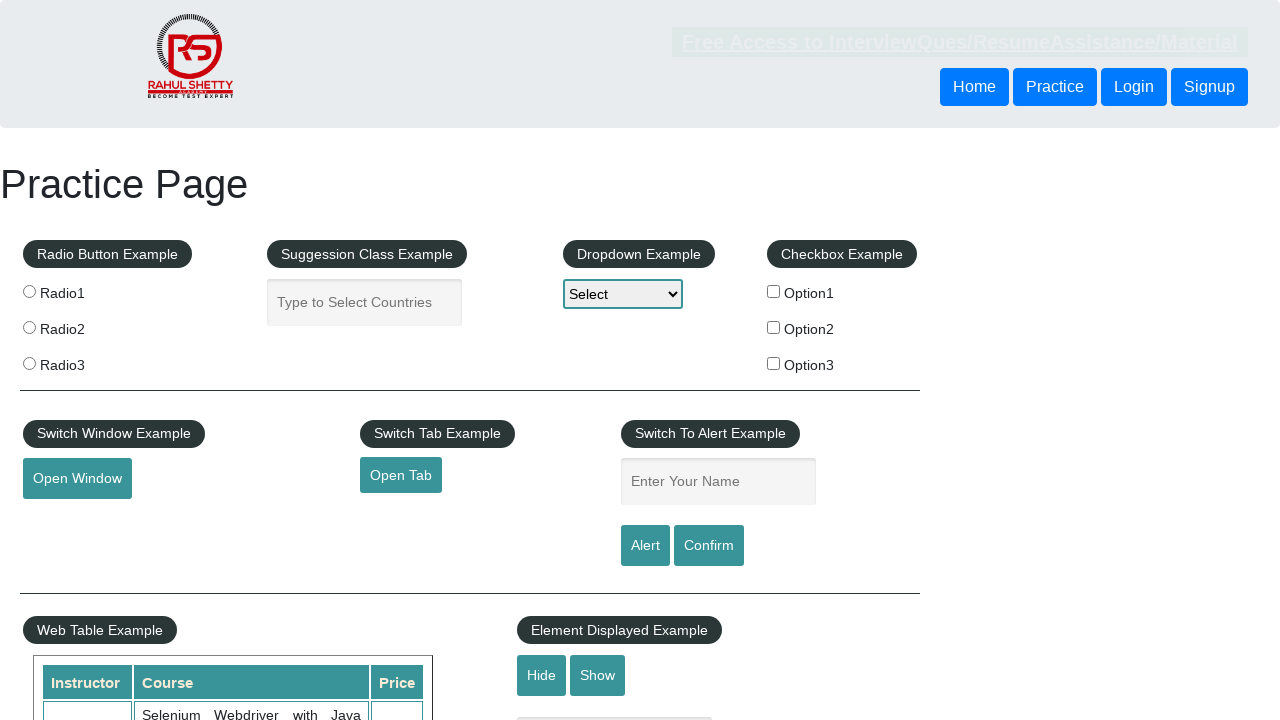

Waited for confirm dialog to be handled and accepted
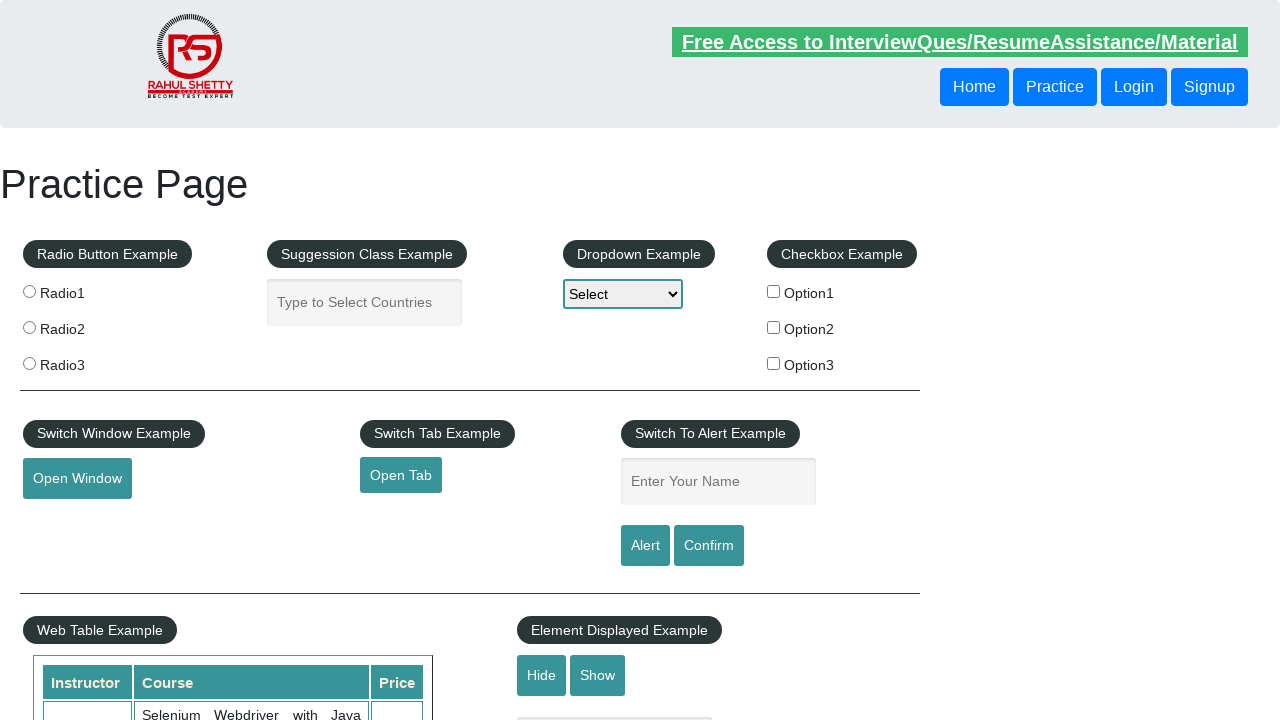

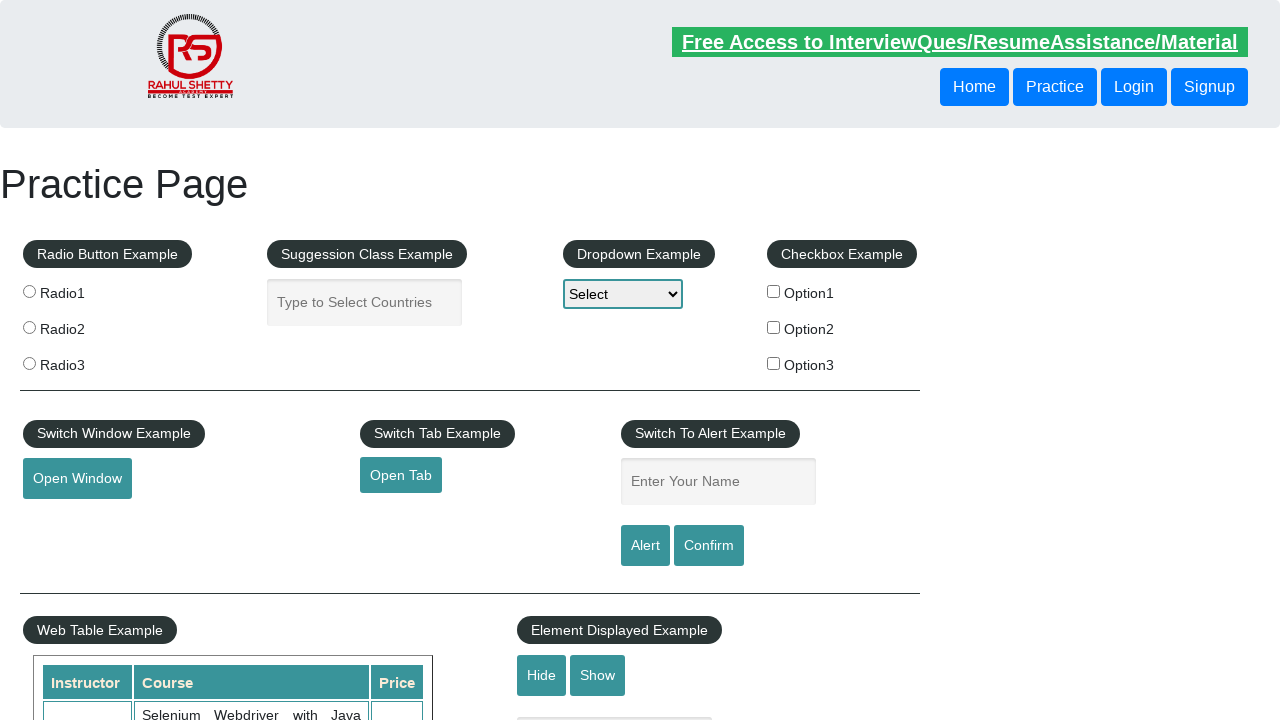